Tests product search functionality on a grocery shopping practice site by searching for "ca", verifying 4 products are visible, and dynamically adding "Cashews" to the cart

Starting URL: https://rahulshettyacademy.com/seleniumPractise/#/

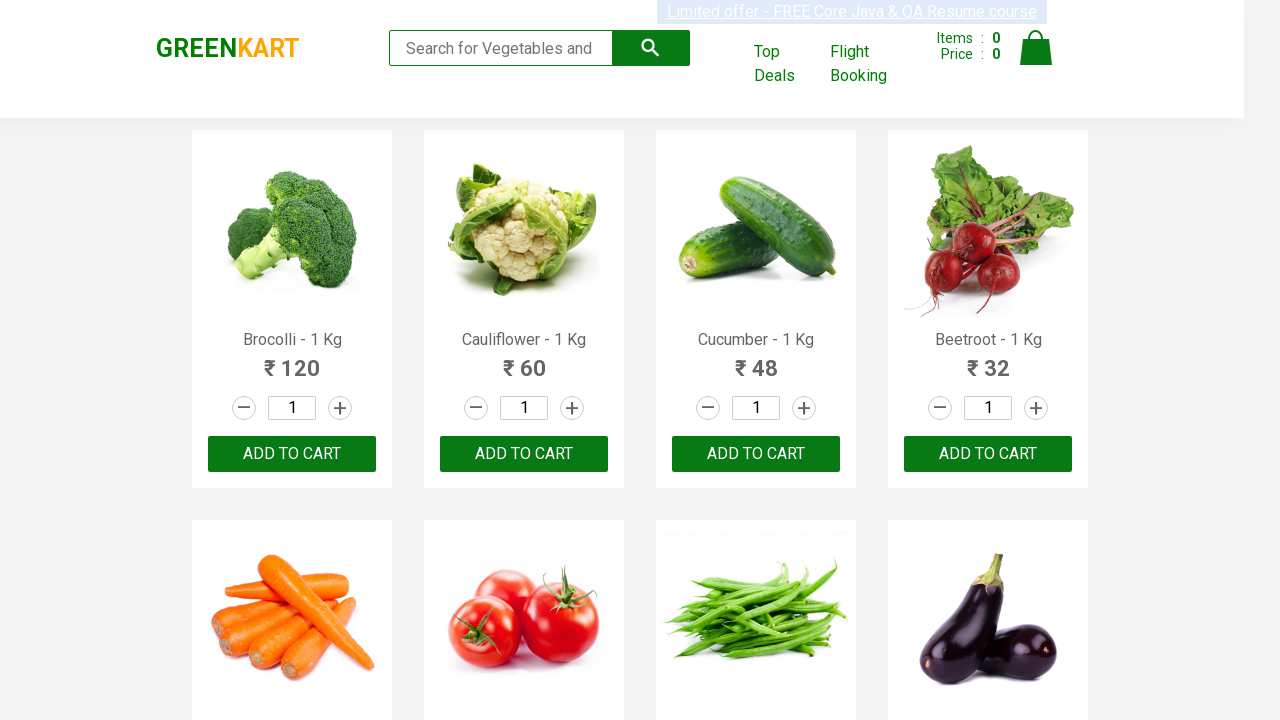

Filled search field with 'ca' on .search-keyword
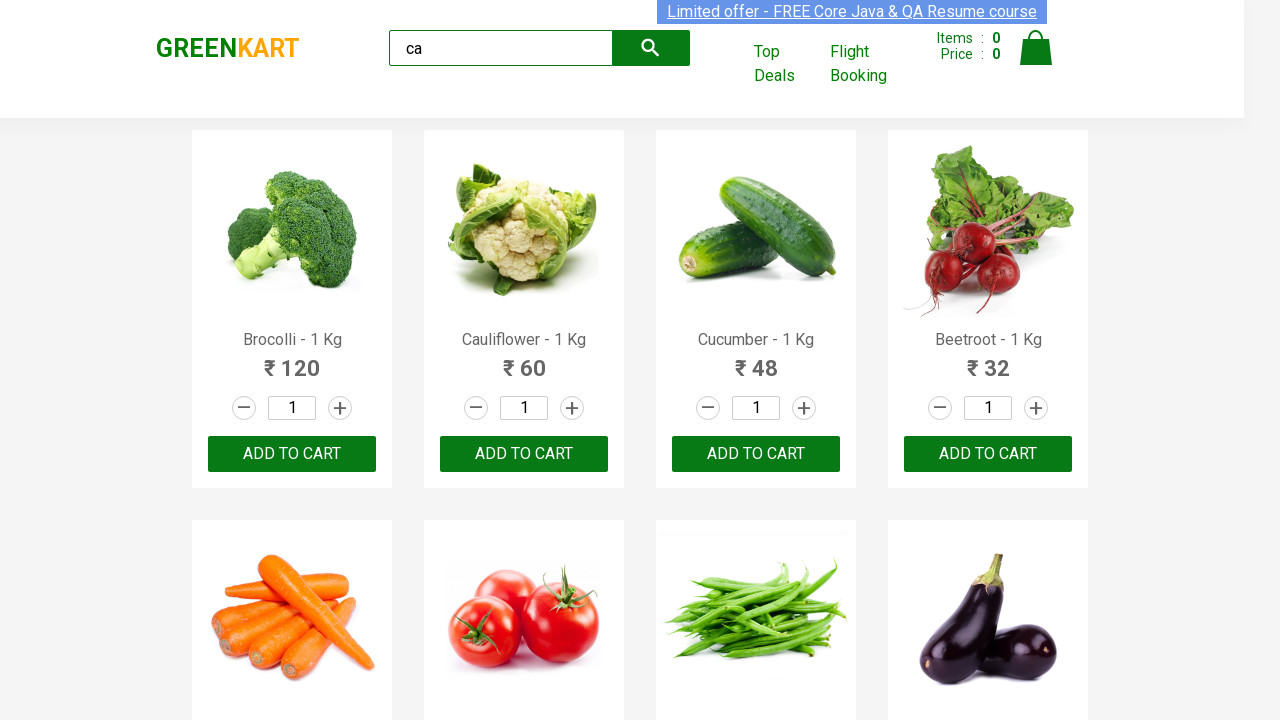

Waited 2 seconds for search results to load
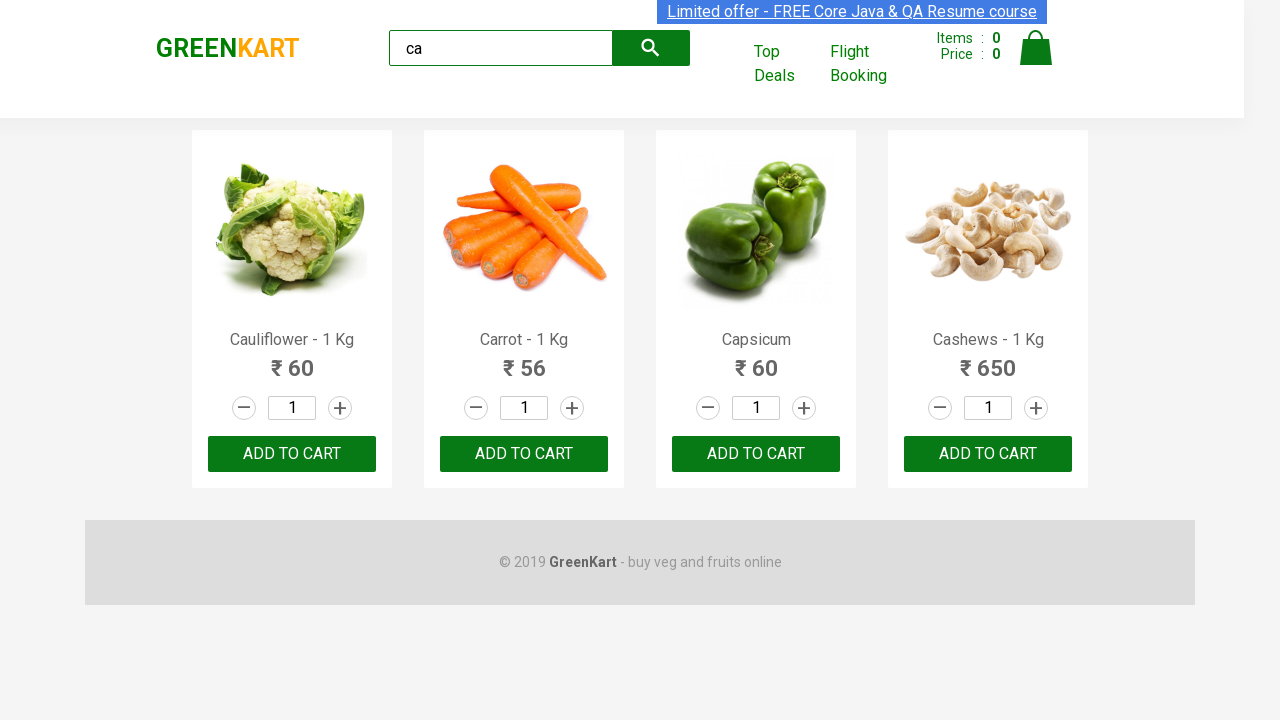

Verified visible products are loaded
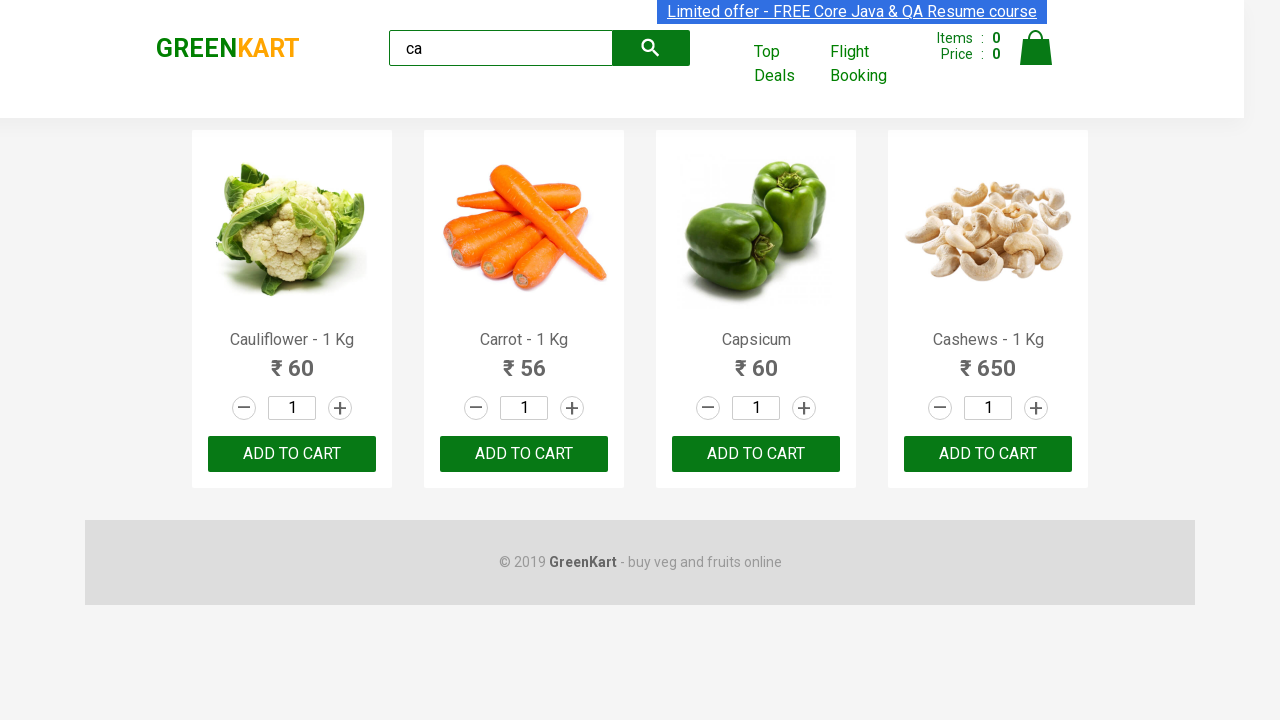

Retrieved all product elements from search results
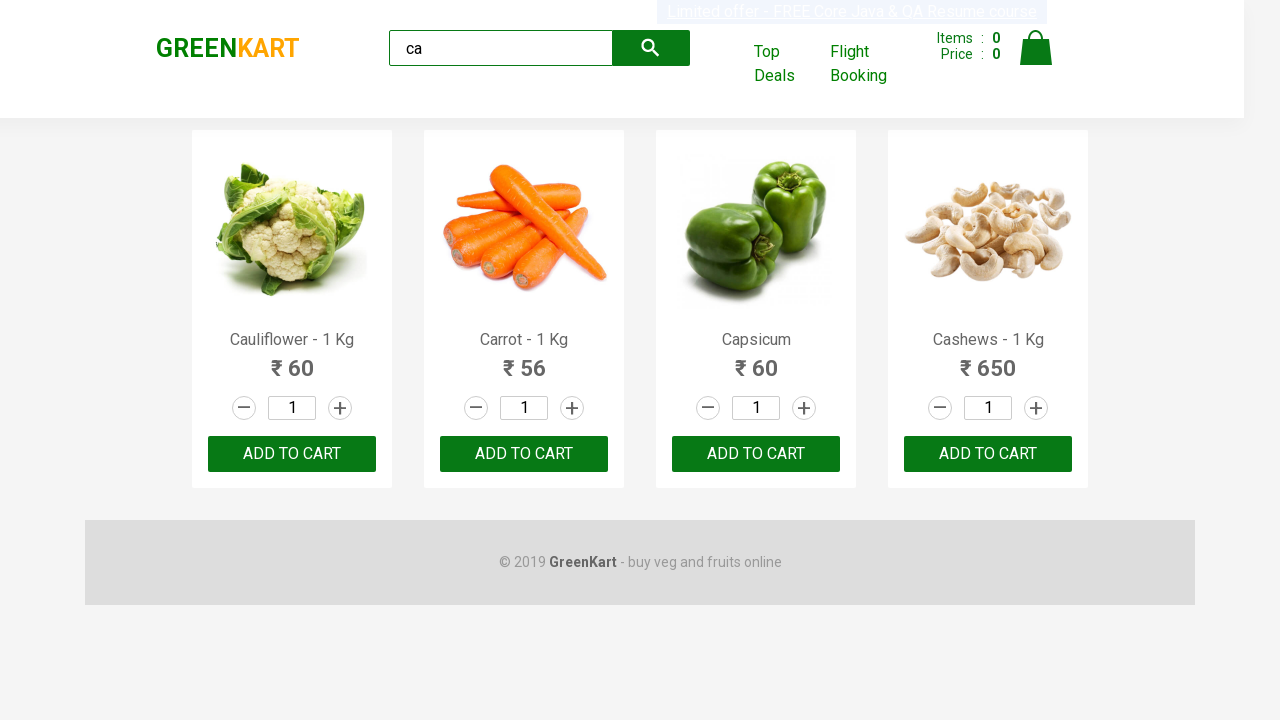

Retrieved product name: Cauliflower - 1 Kg
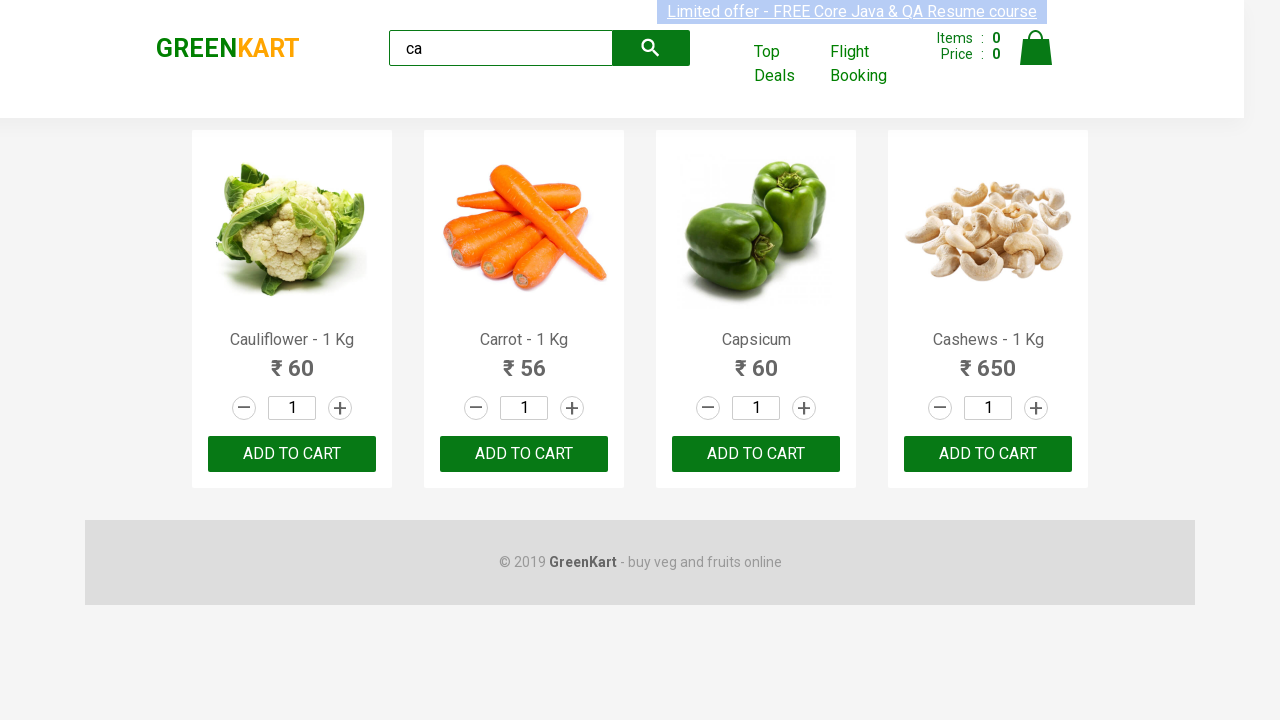

Retrieved product name: Carrot - 1 Kg
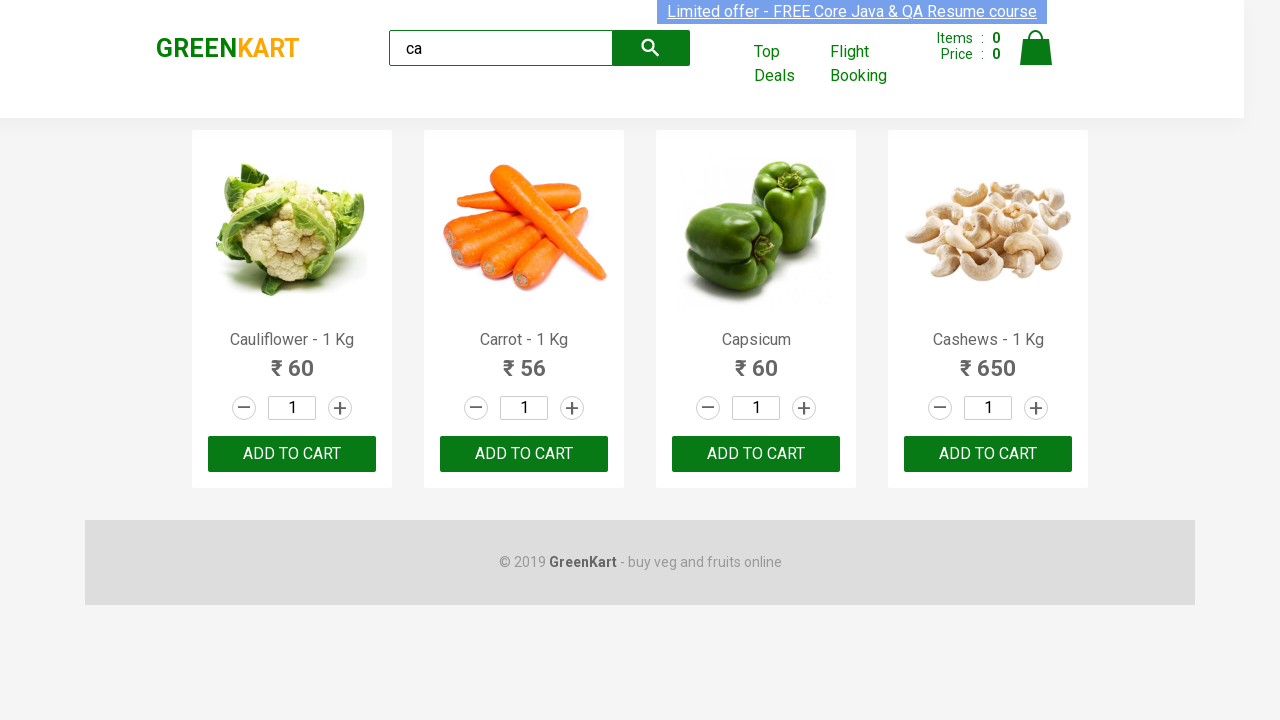

Retrieved product name: Capsicum
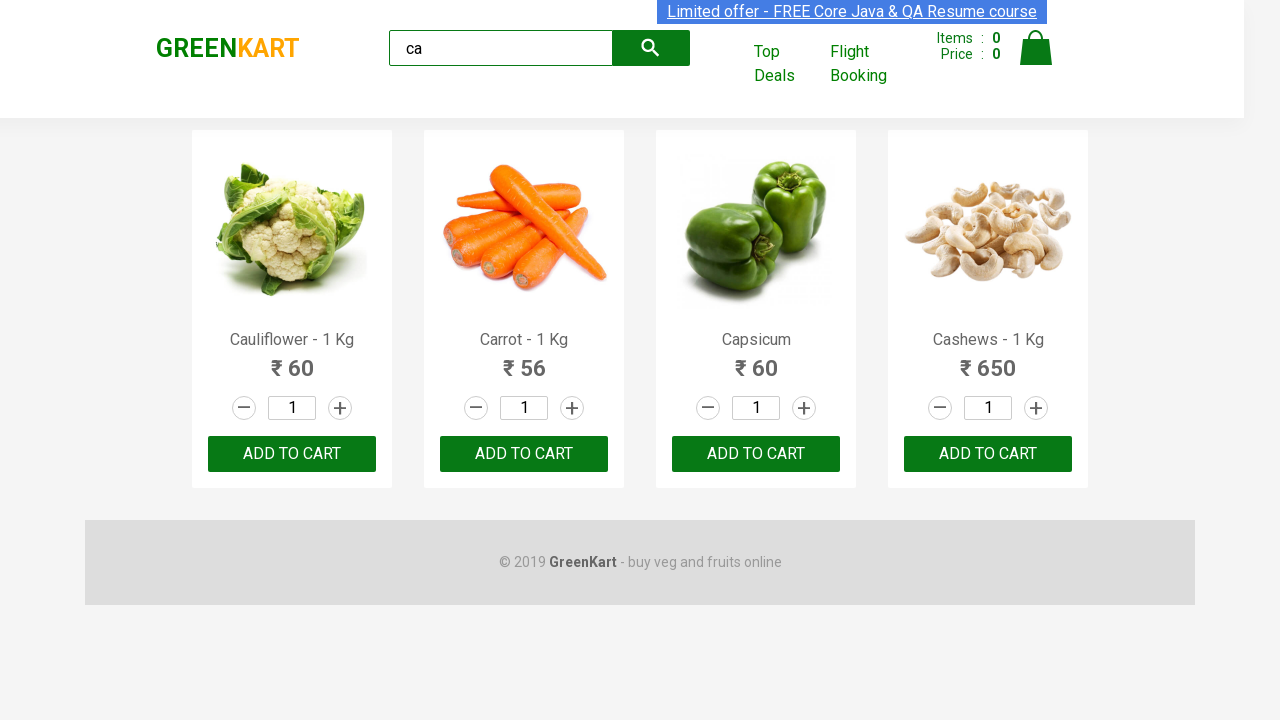

Retrieved product name: Cashews - 1 Kg
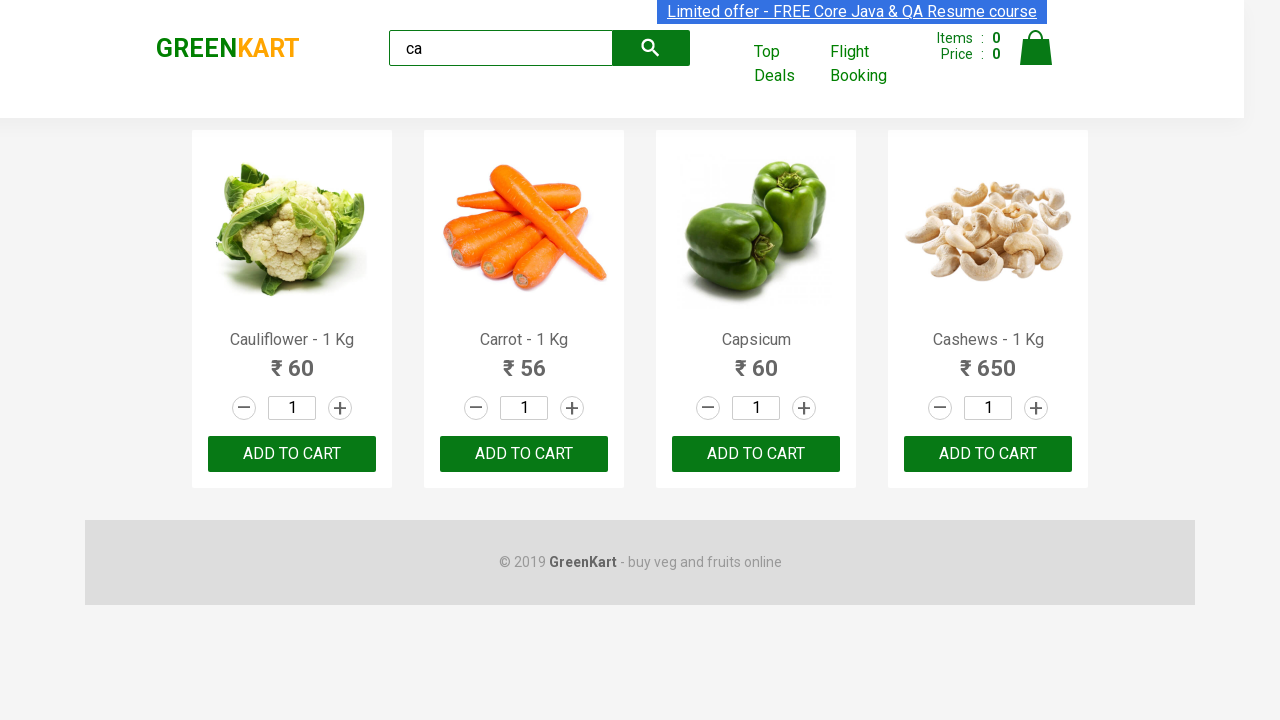

Clicked Add to Cart button for Cashews product at (988, 454) on .products .product >> nth=3 >> button
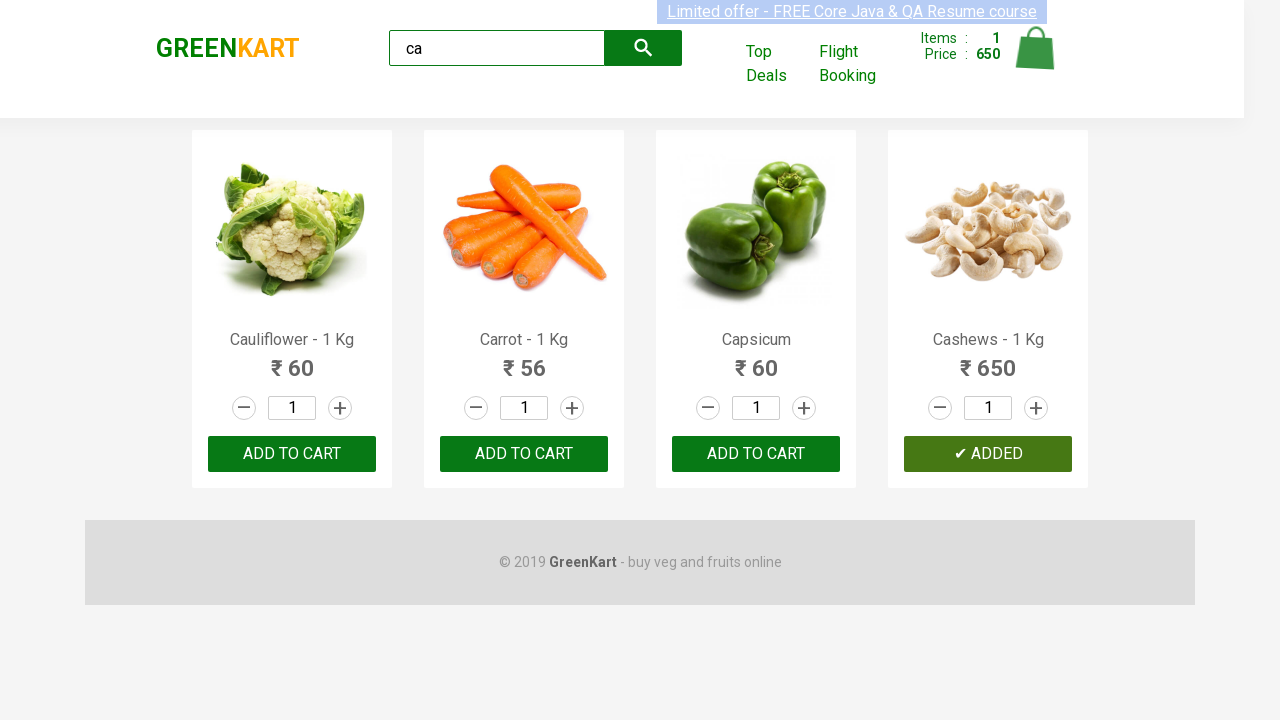

Verified brand logo is present on the page
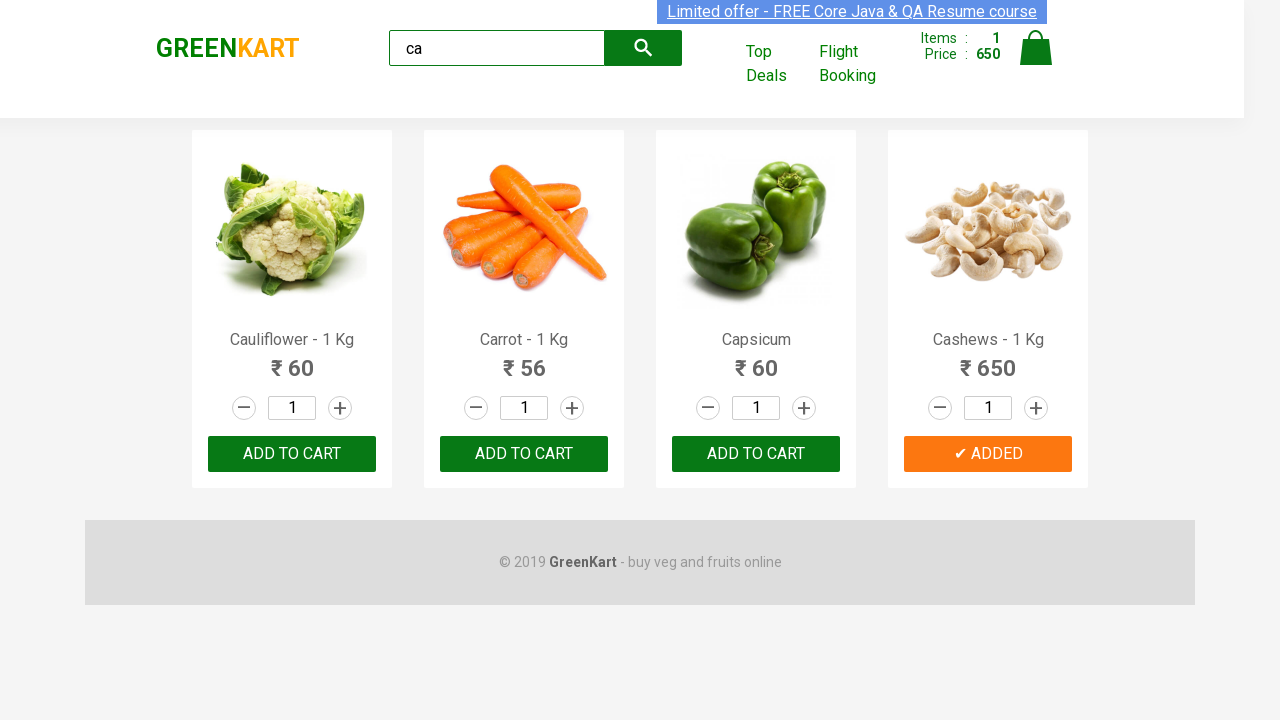

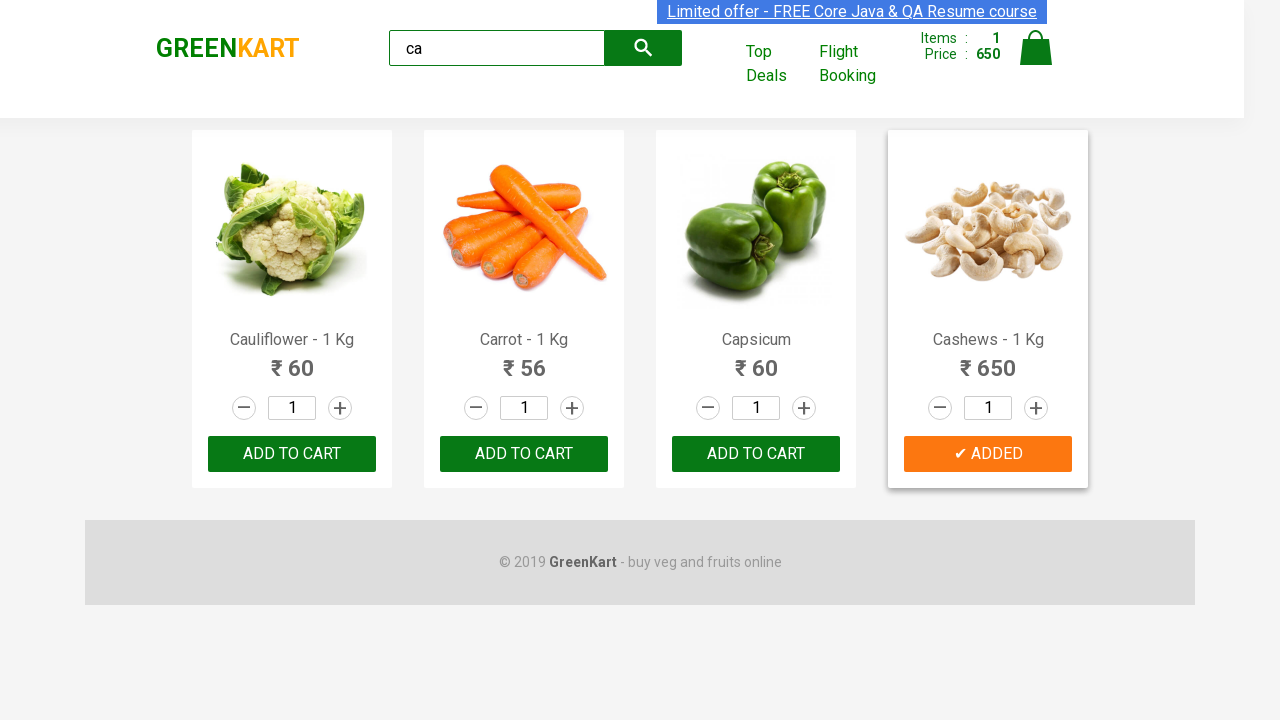